Tests form filling on a Selenium practice form by entering email and password into input fields

Starting URL: https://proleed.academy/exercises/selenium/selenium-element-id-locators-practice-form.php

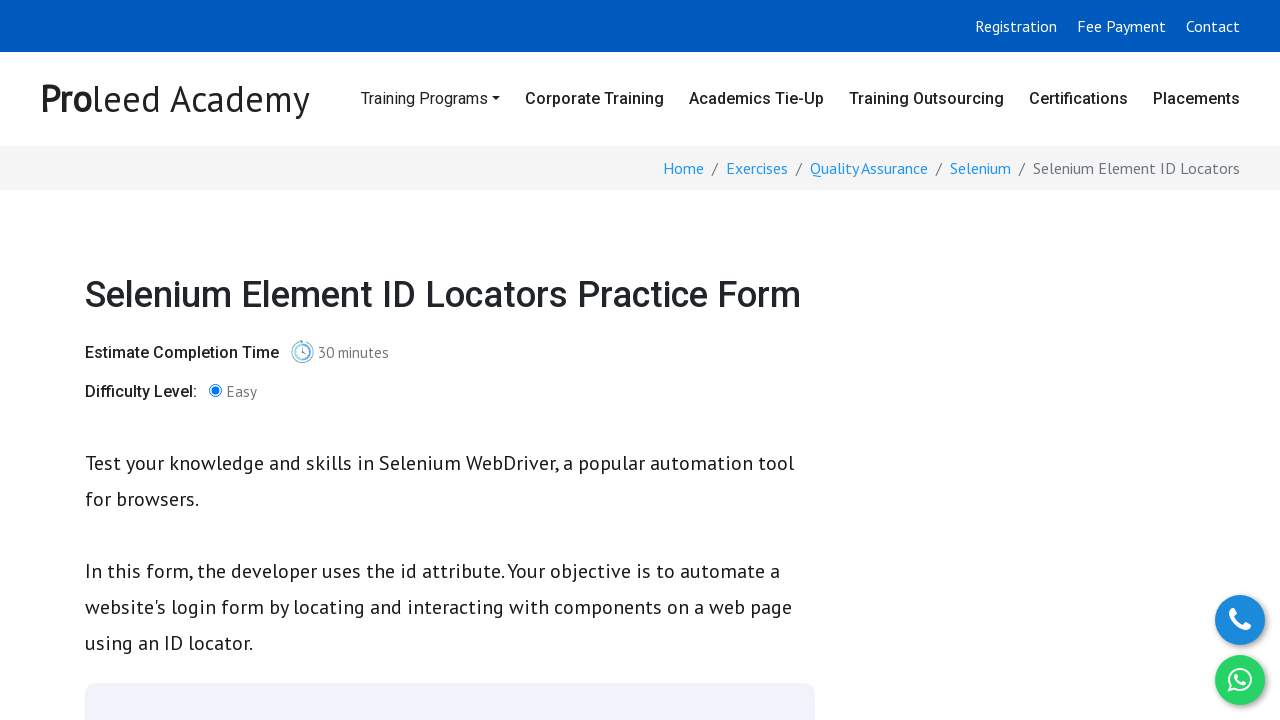

Navigated to Selenium practice form page
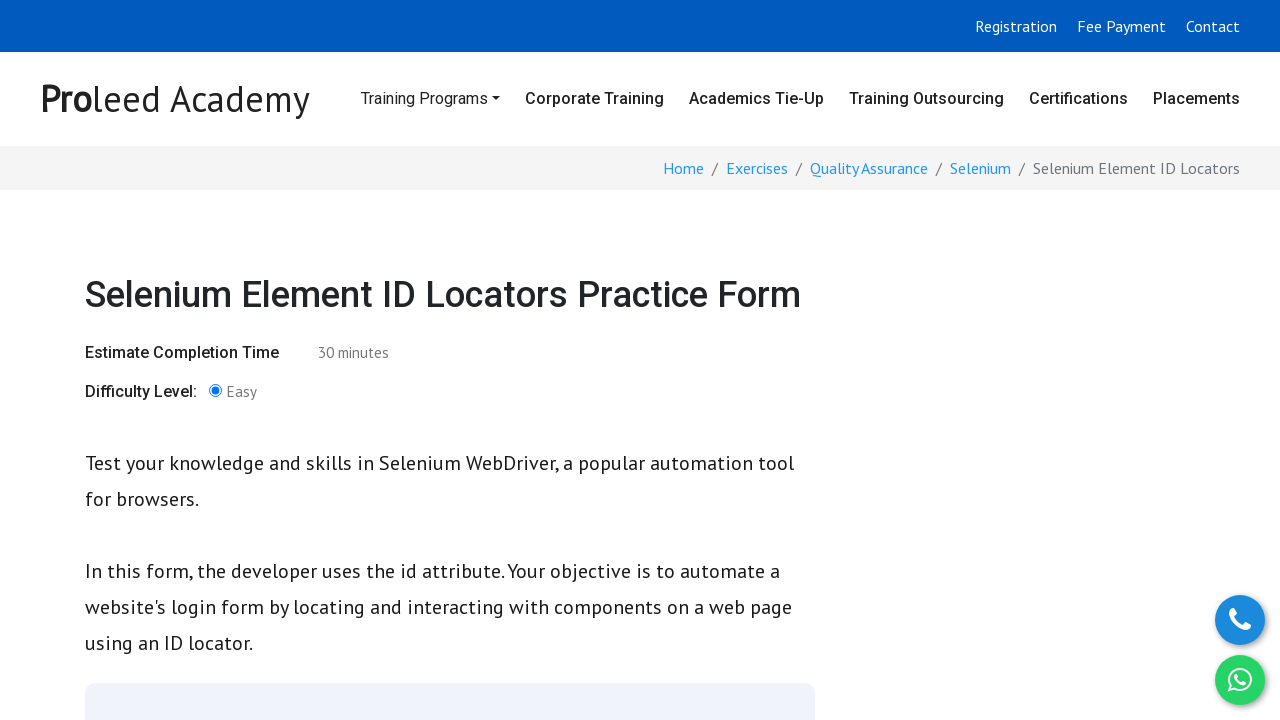

Filled email field with 'test@gmail.com' on #email
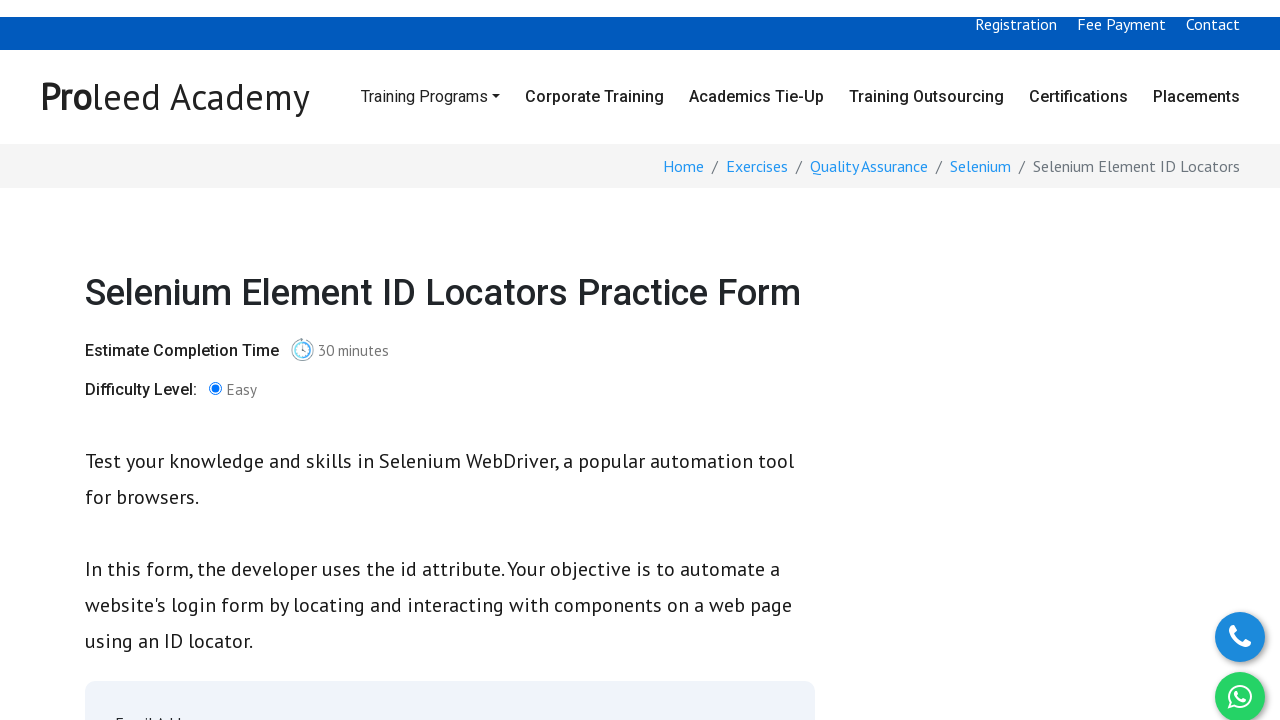

Filled password field with 'TestPassword' on #password
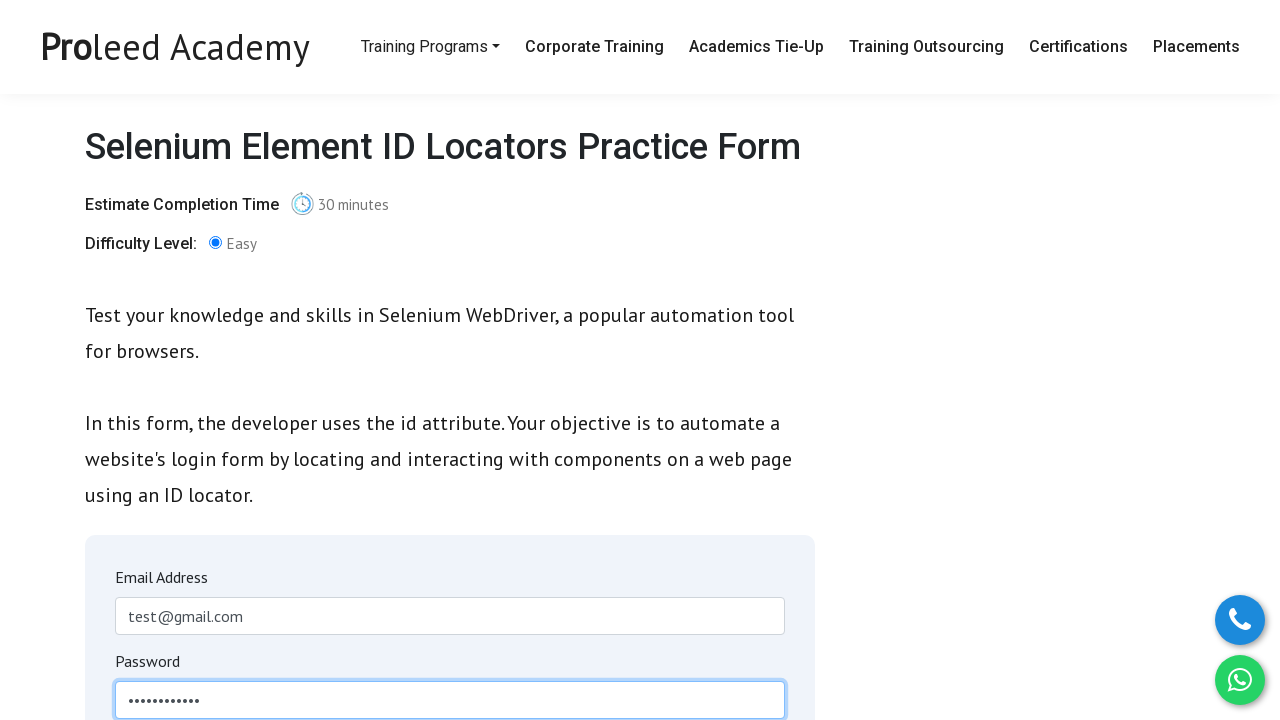

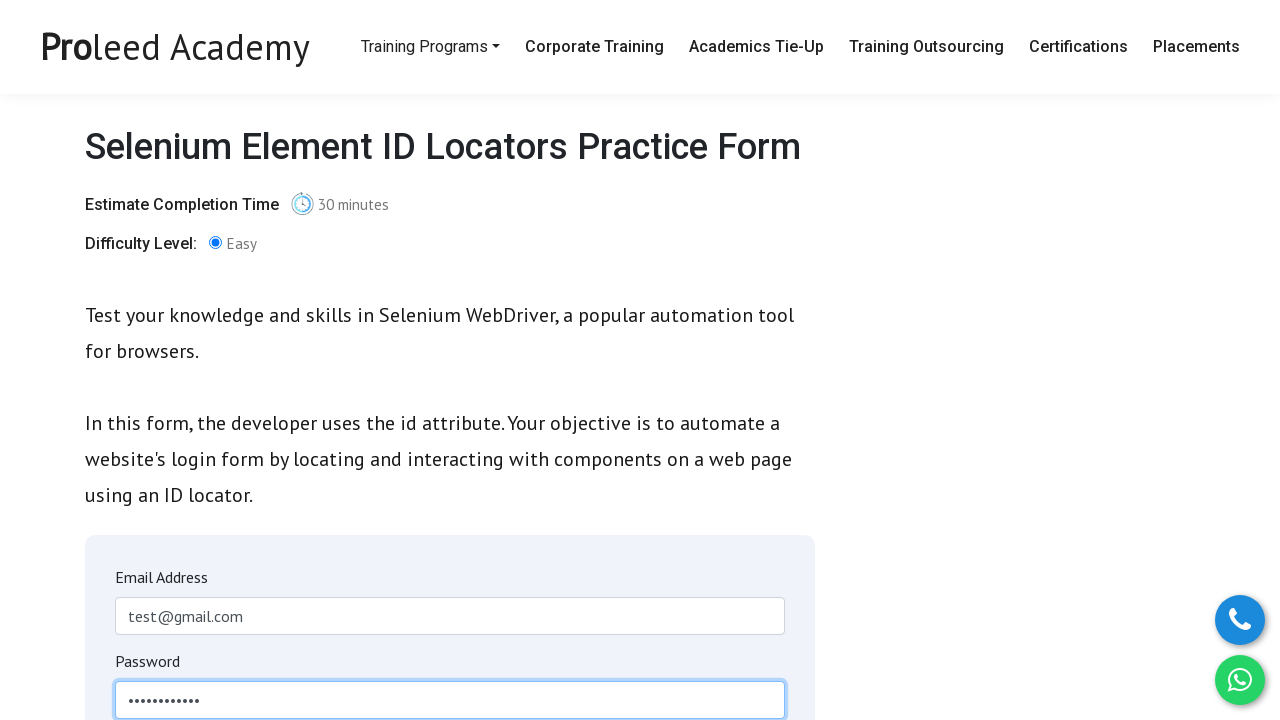